Tests that the page title of codingsolo.de matches the expected value by navigating to the site and verifying the title

Starting URL: https://codingsolo.de

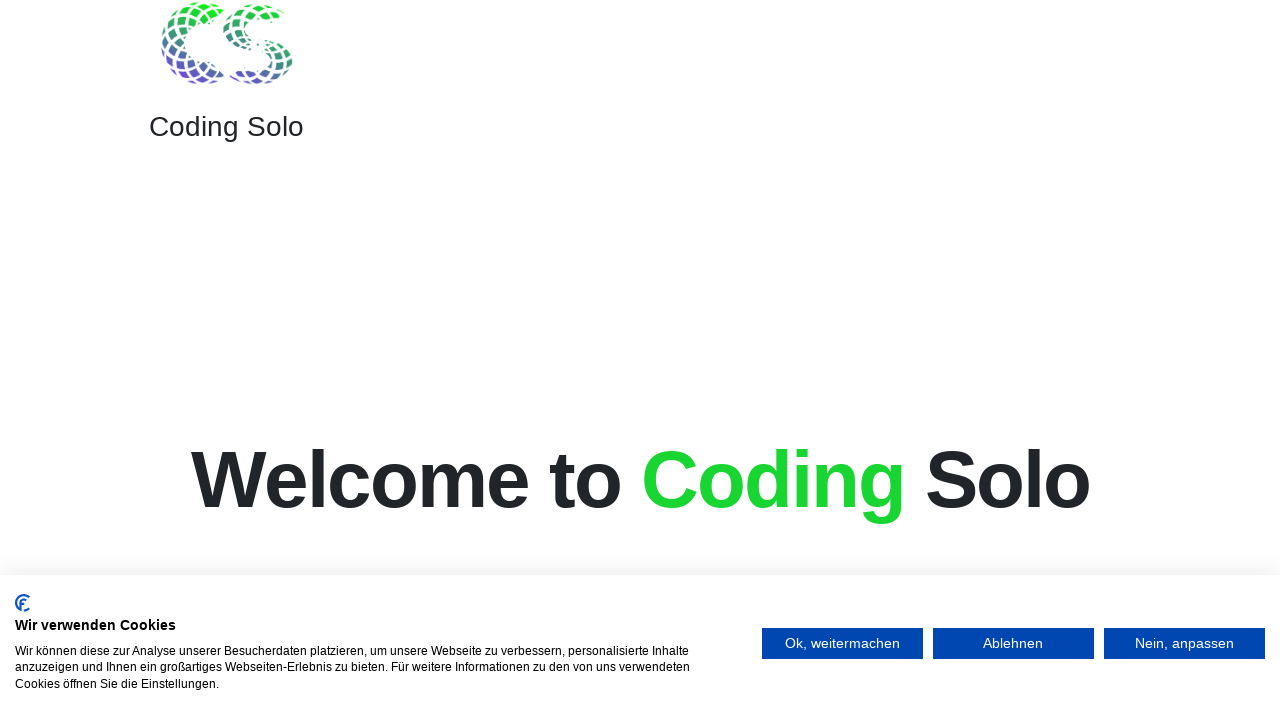

Navigated to https://codingsolo.de
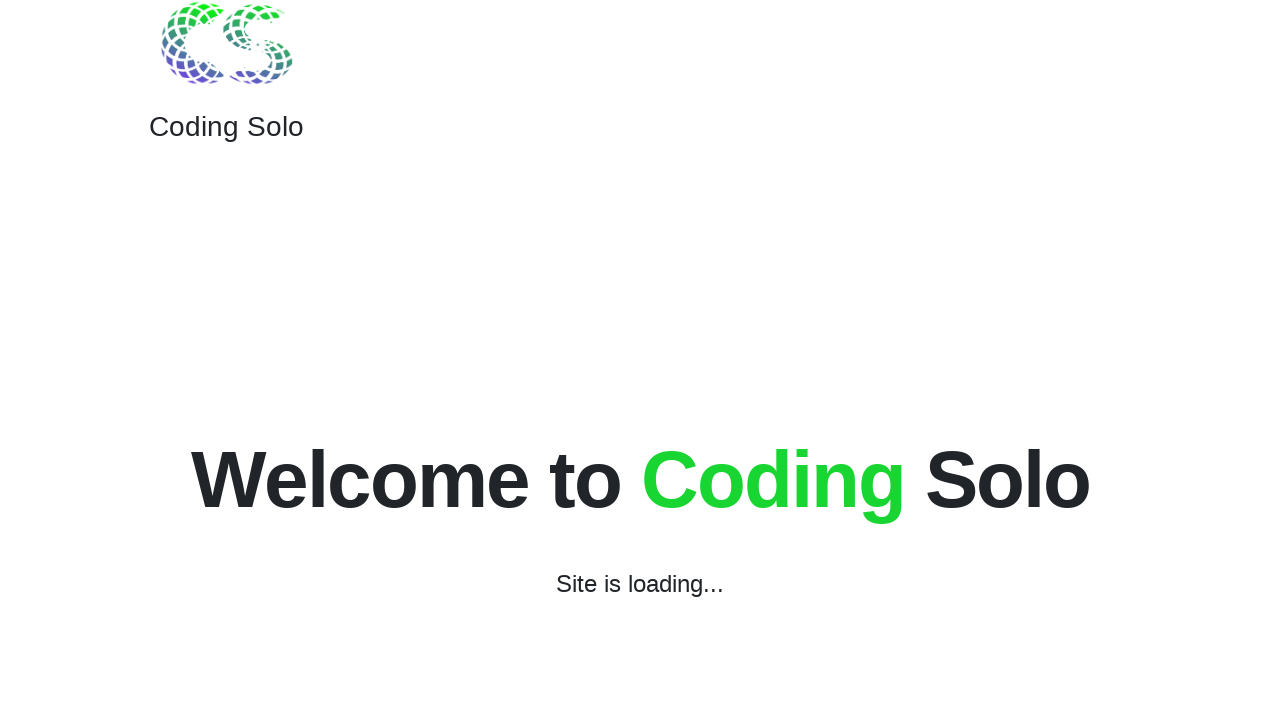

Verified page title matches expected value 'coding freelancer - Coding Solo'
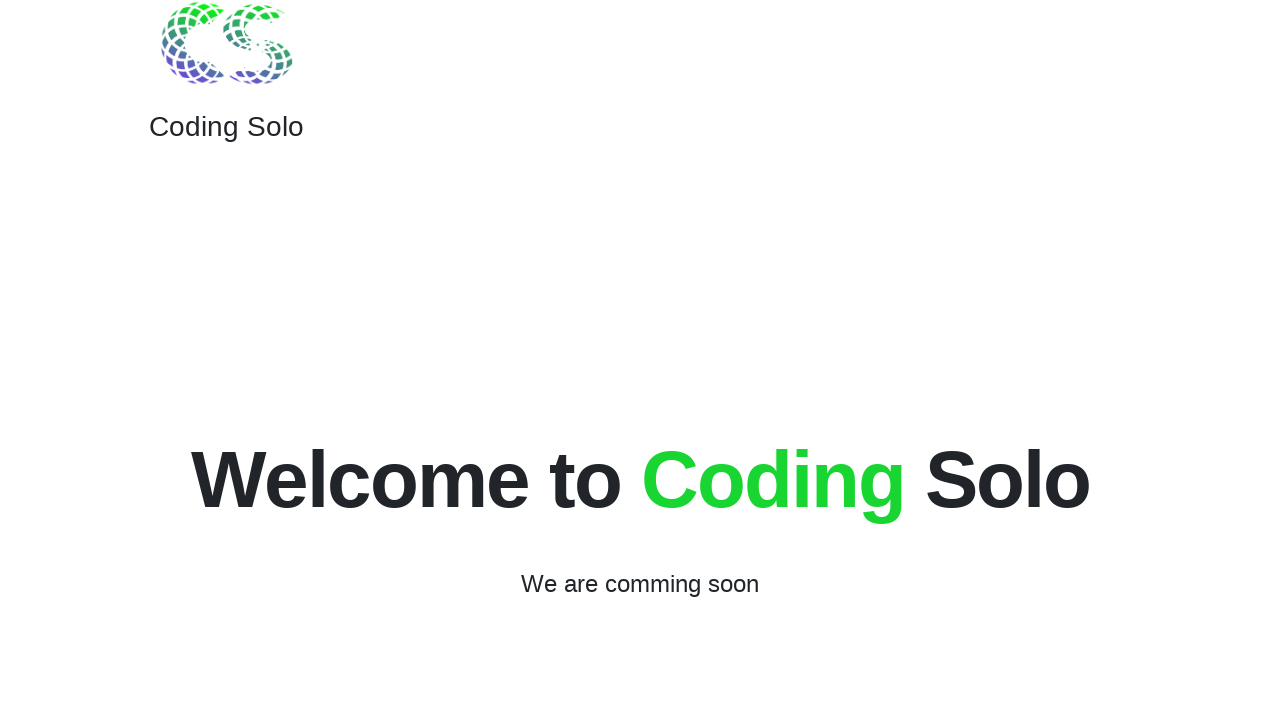

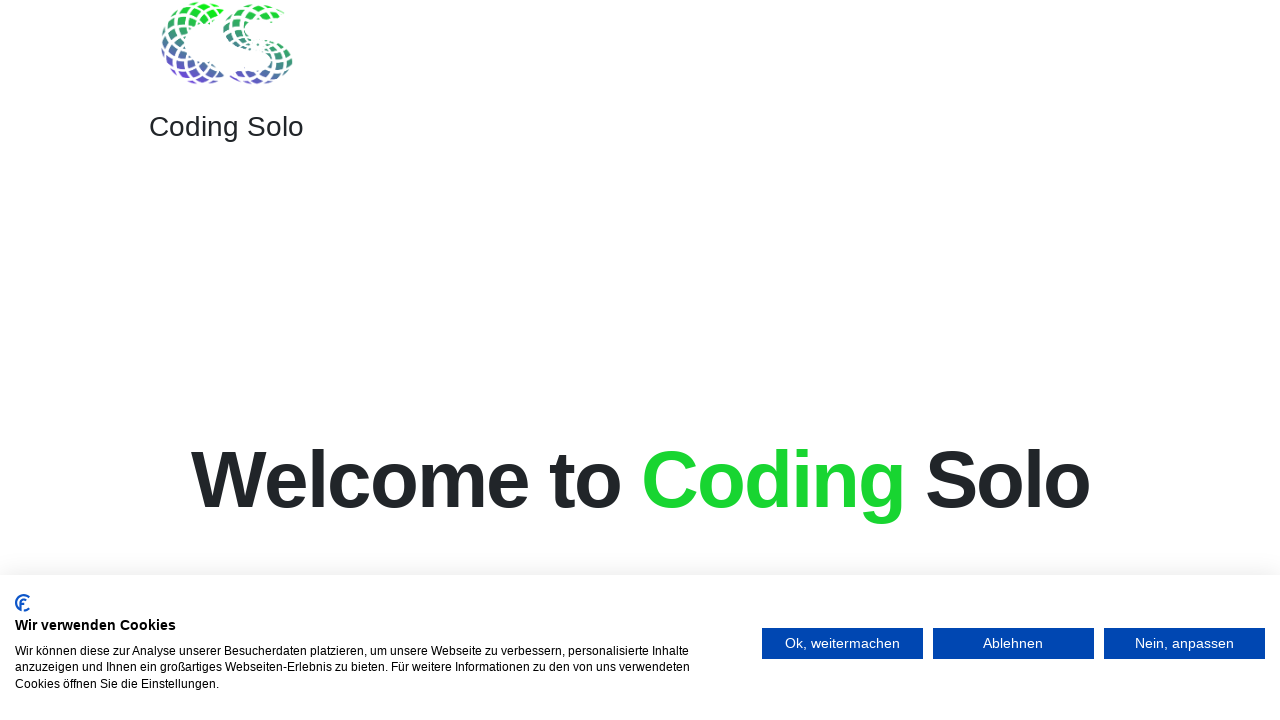